Tests frame handling by locating a frame by URL and filling a text input field inside the frame

Starting URL: https://ui.vision/demo/webtest/frames/

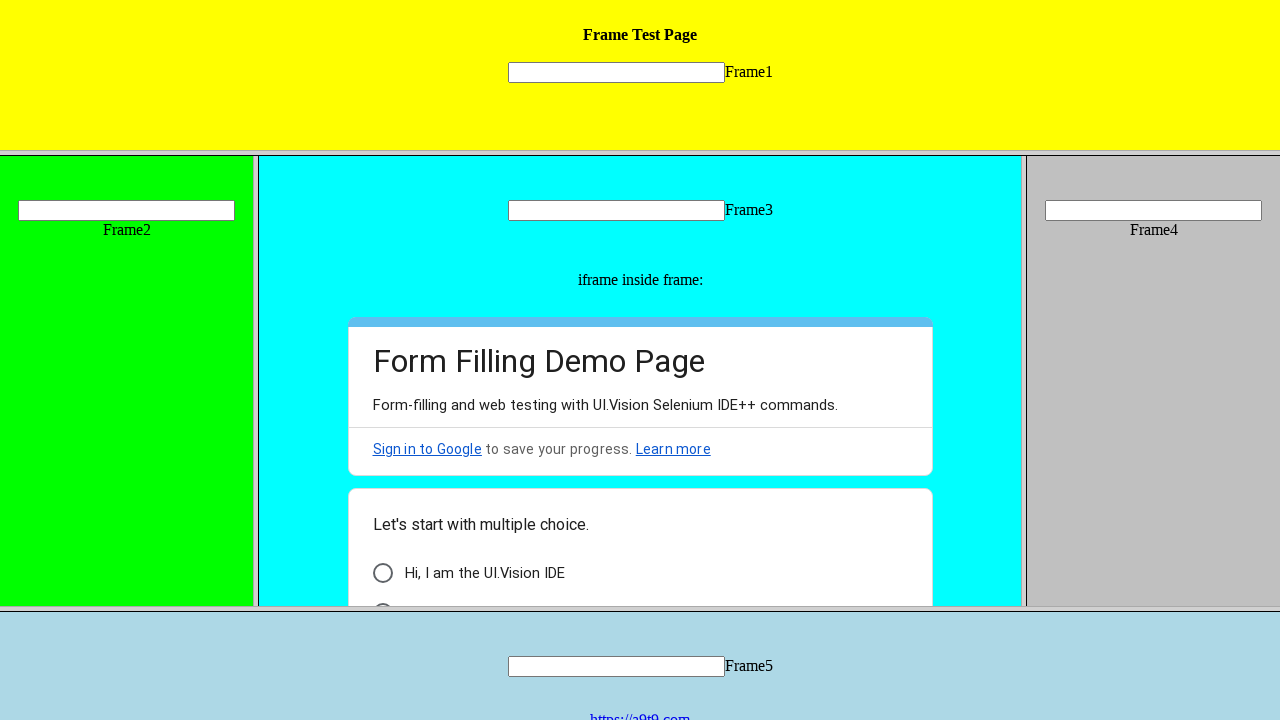

Located frame by URL 'https://ui.vision/demo/webtest/frames/frame_1.html'
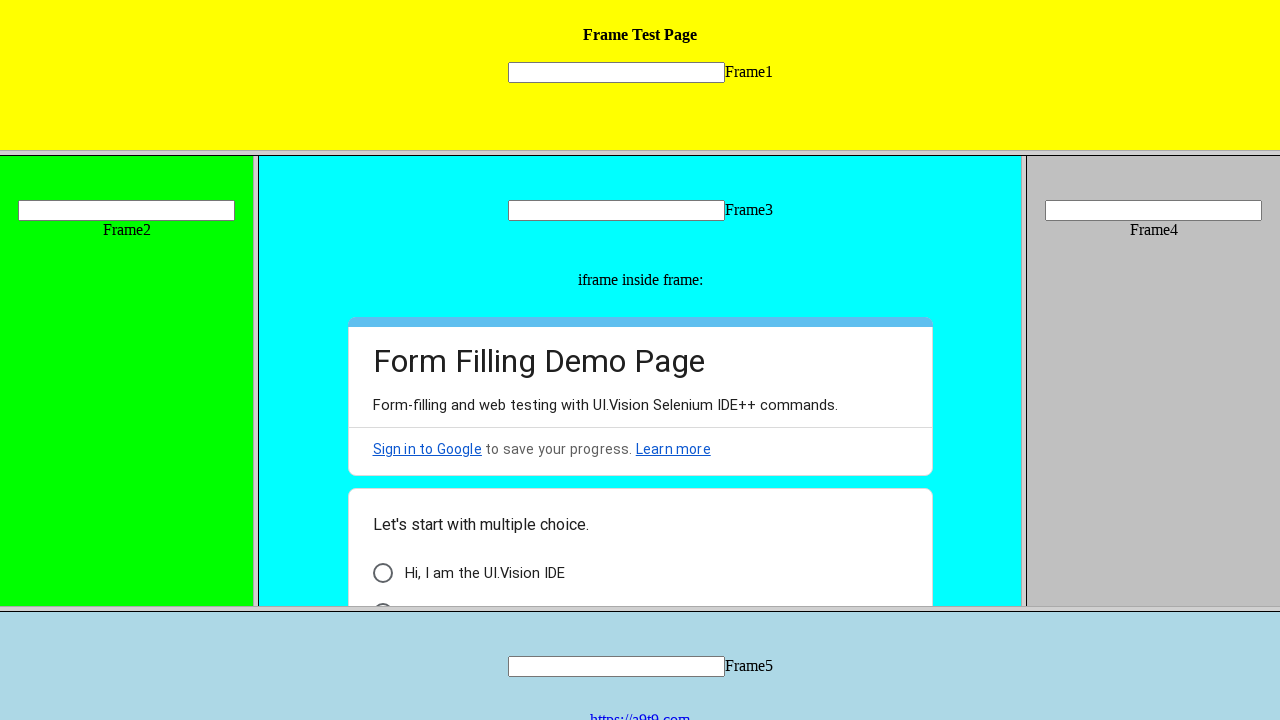

Filled text input field 'mytext1' inside frame with 'Ranjith' on [name="mytext1"]
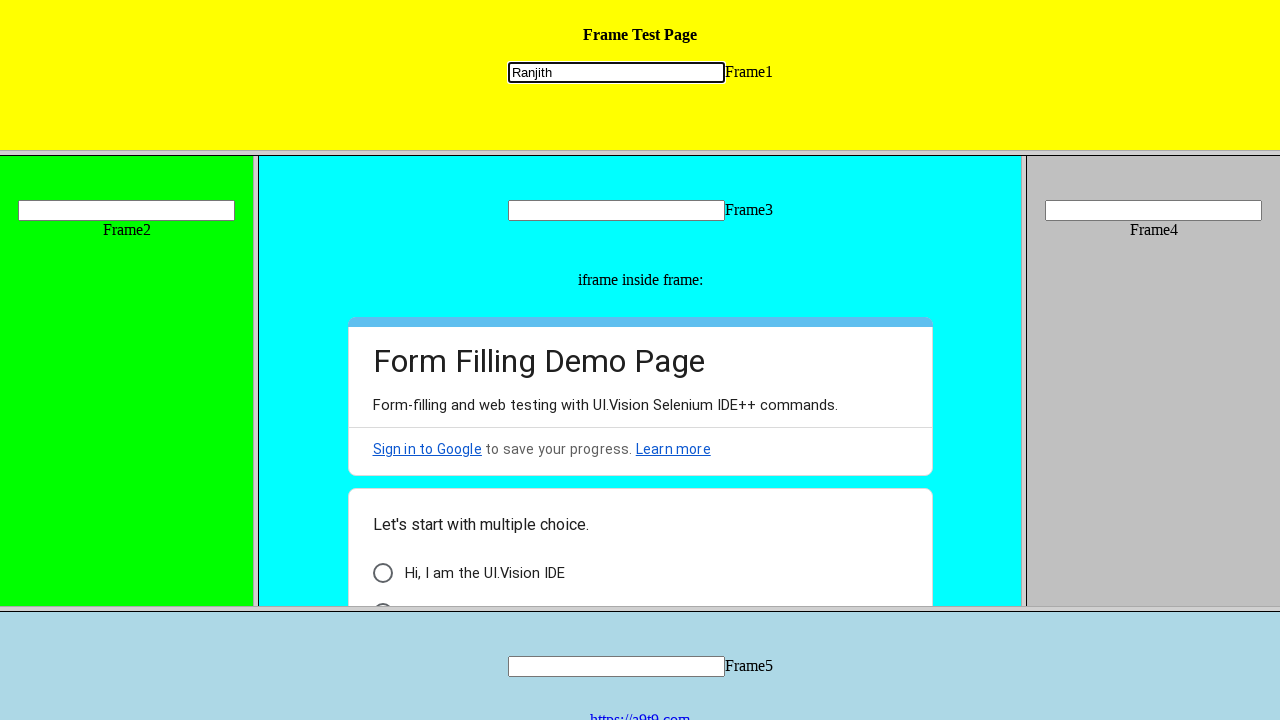

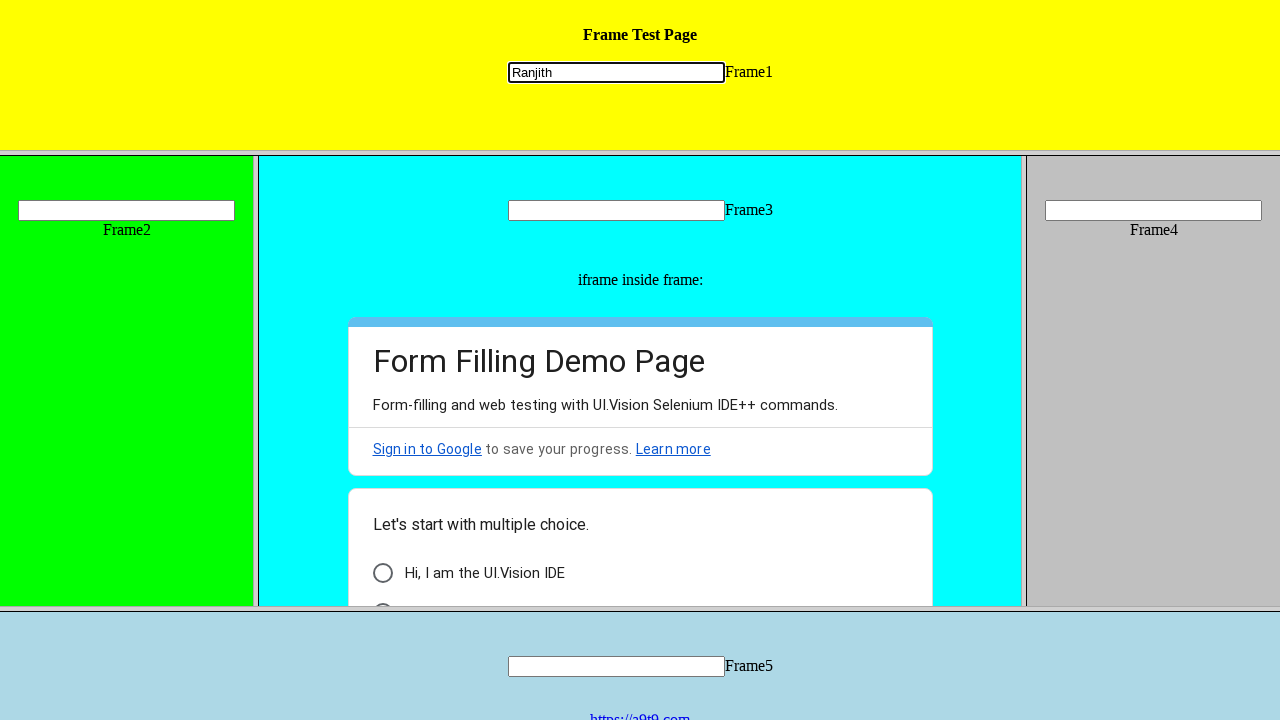